Tests multi-select dropdown by selecting multiple options using indices

Starting URL: https://theautomationzone.blogspot.com/2020/07/basic-dropdown.html?m=1

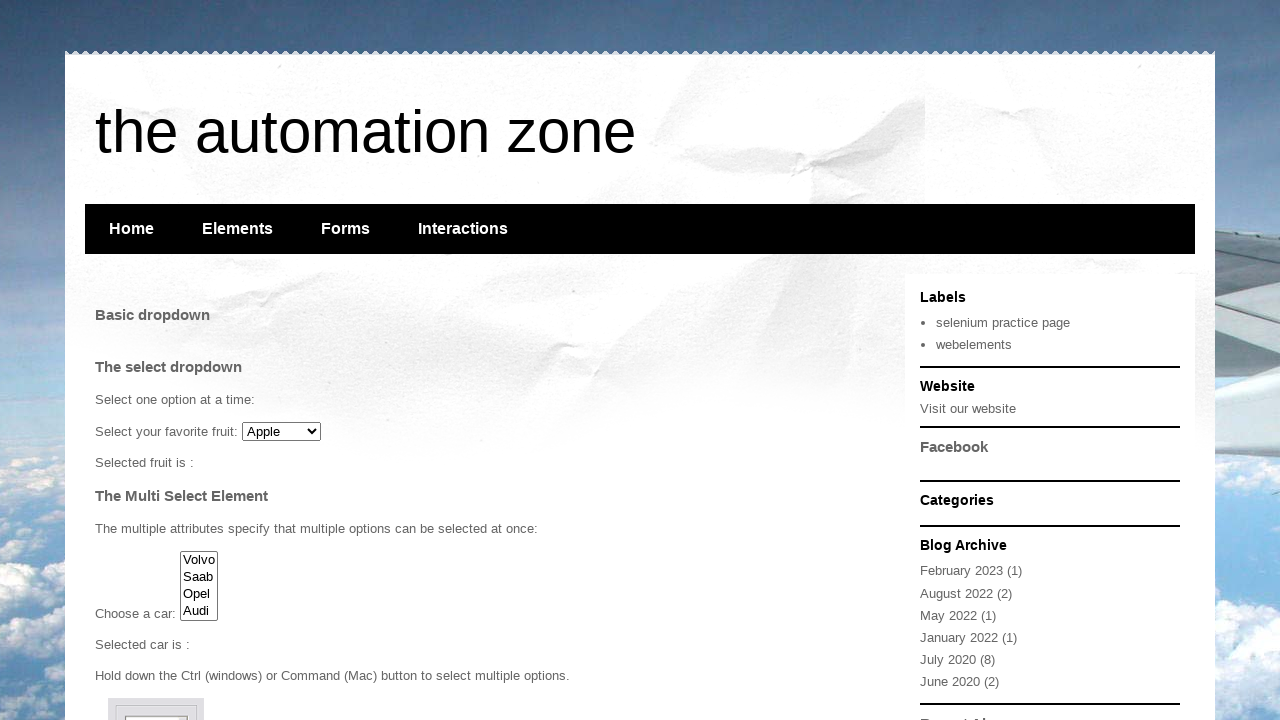

Navigated to the basic dropdown test page
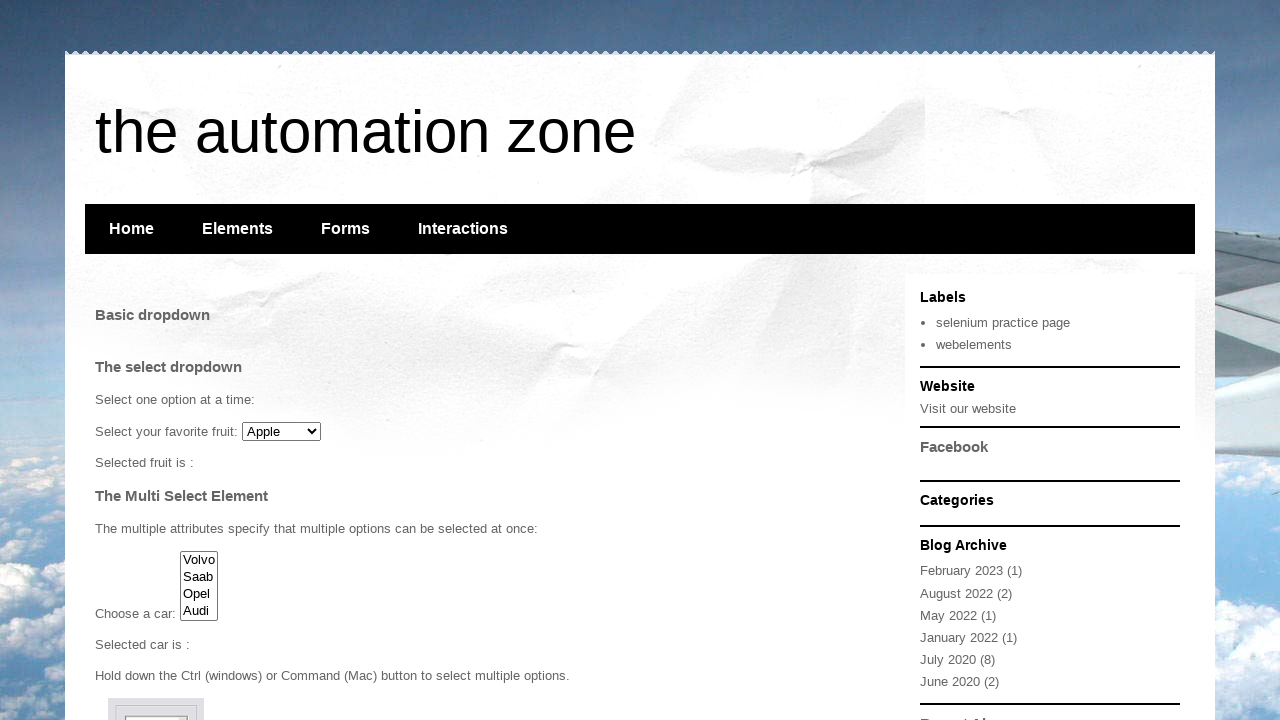

Selected multiple options from dropdown: volvo, saab, audi on #cars
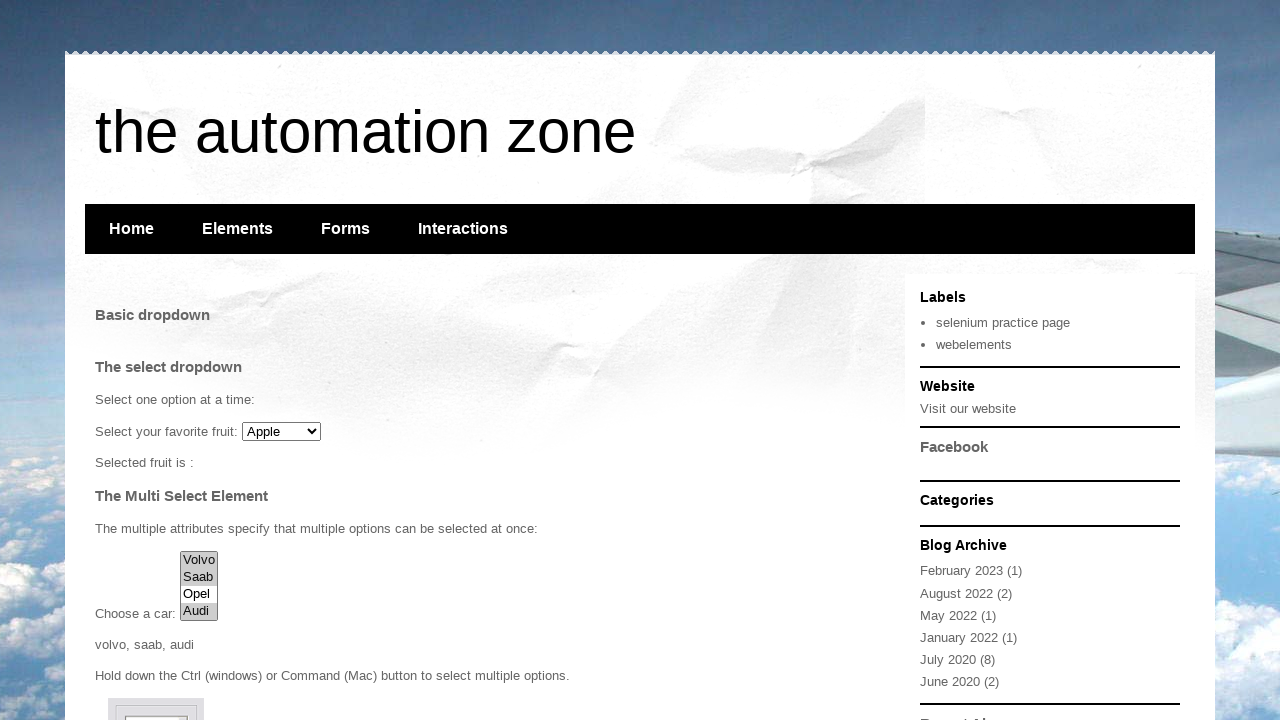

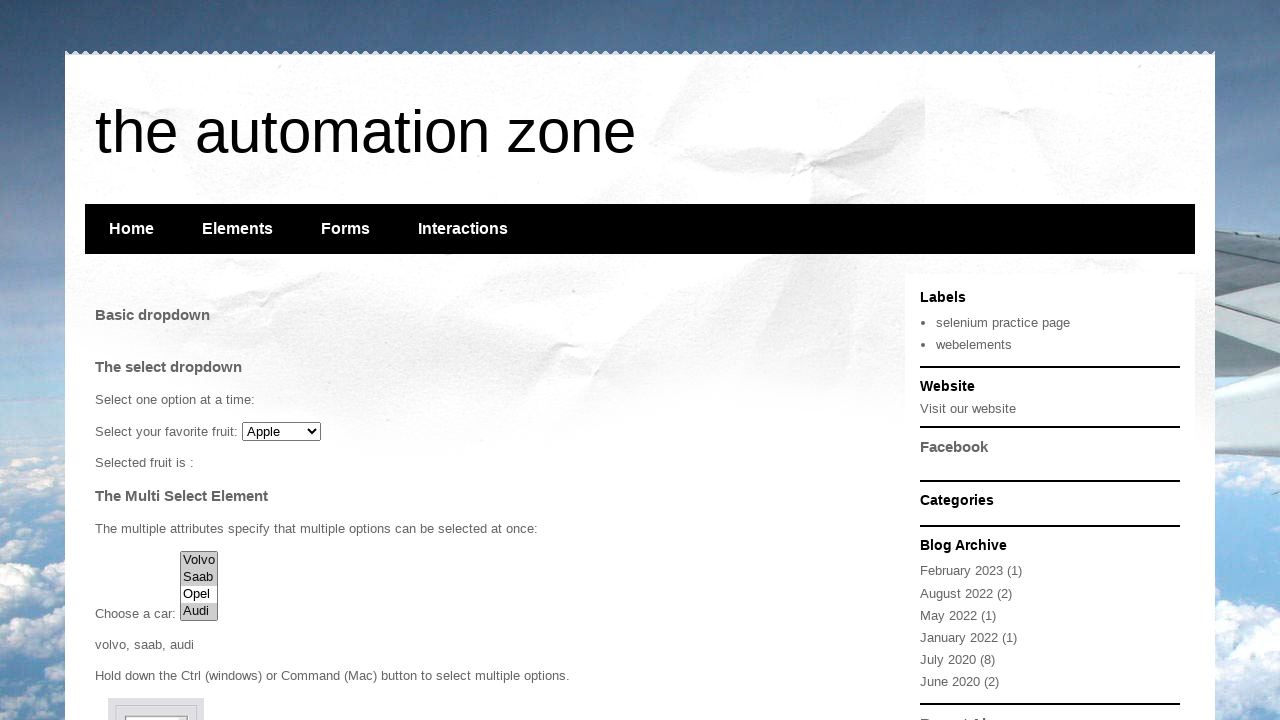